Tests switching to an iframe and verifying the text content inside the rich text editor

Starting URL: https://the-internet.herokuapp.com/iframe

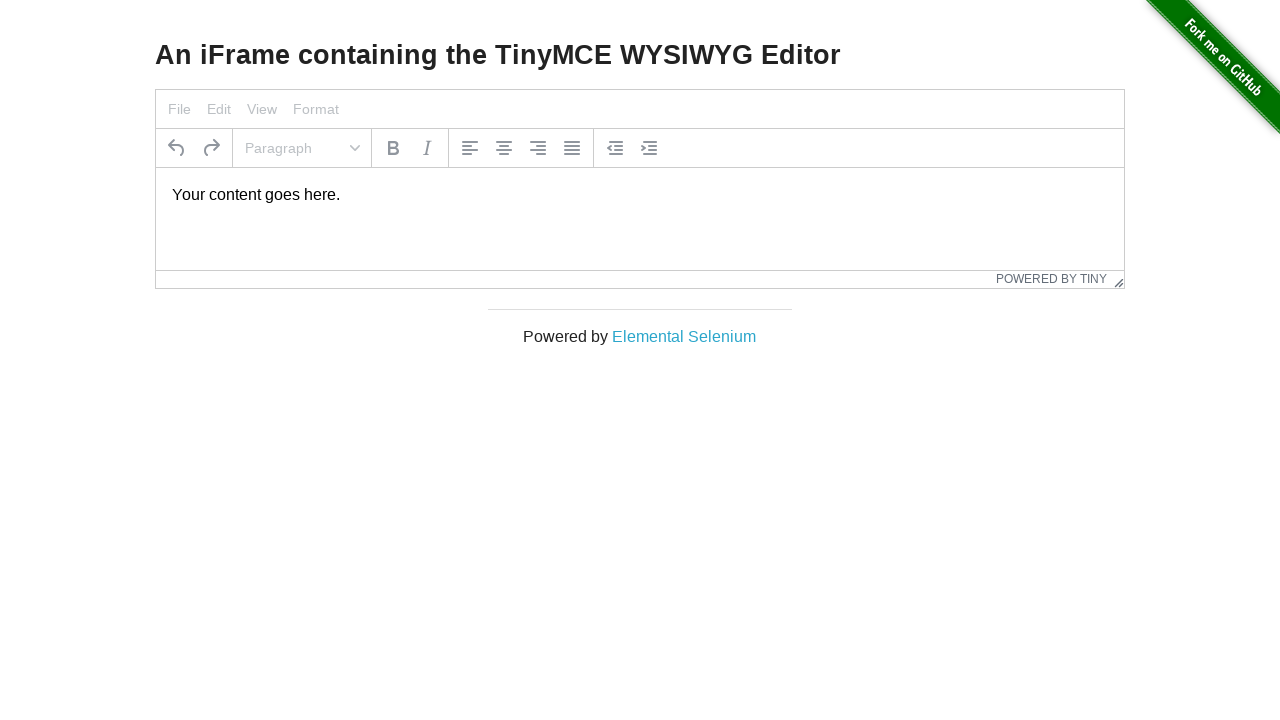

Navigated to iframe test page
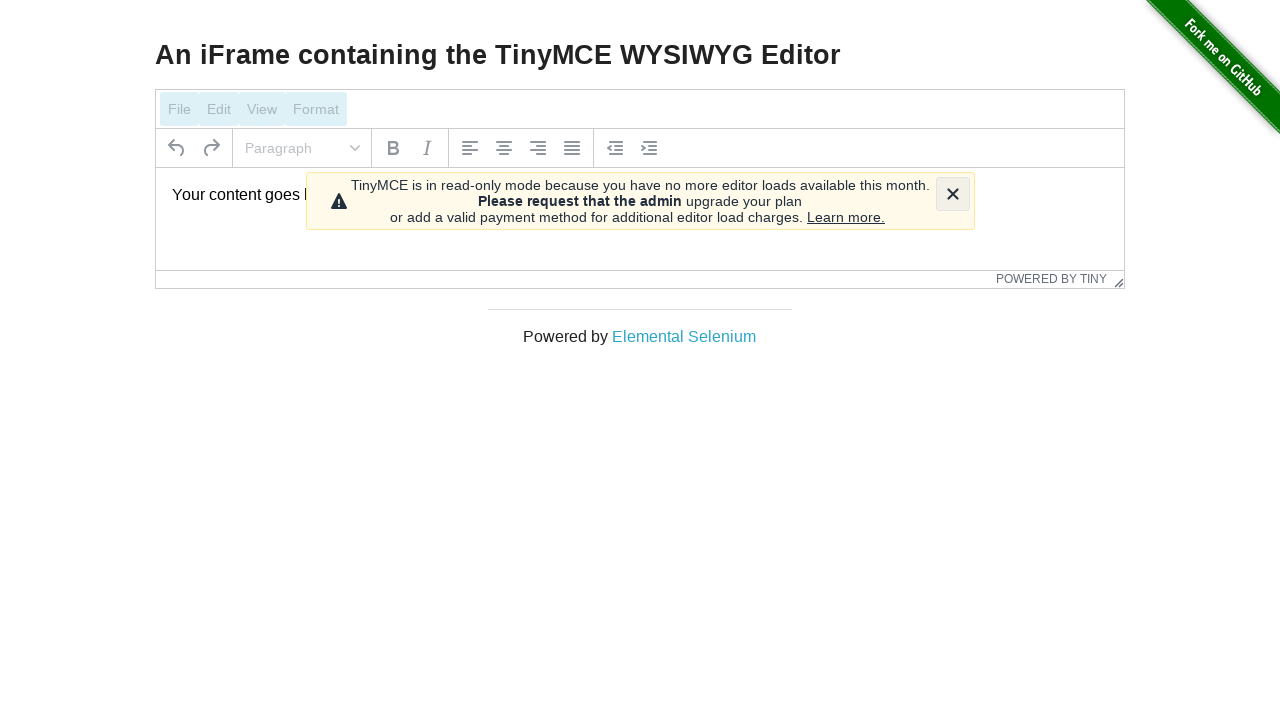

Located iframe with title 'Rich Text Area'
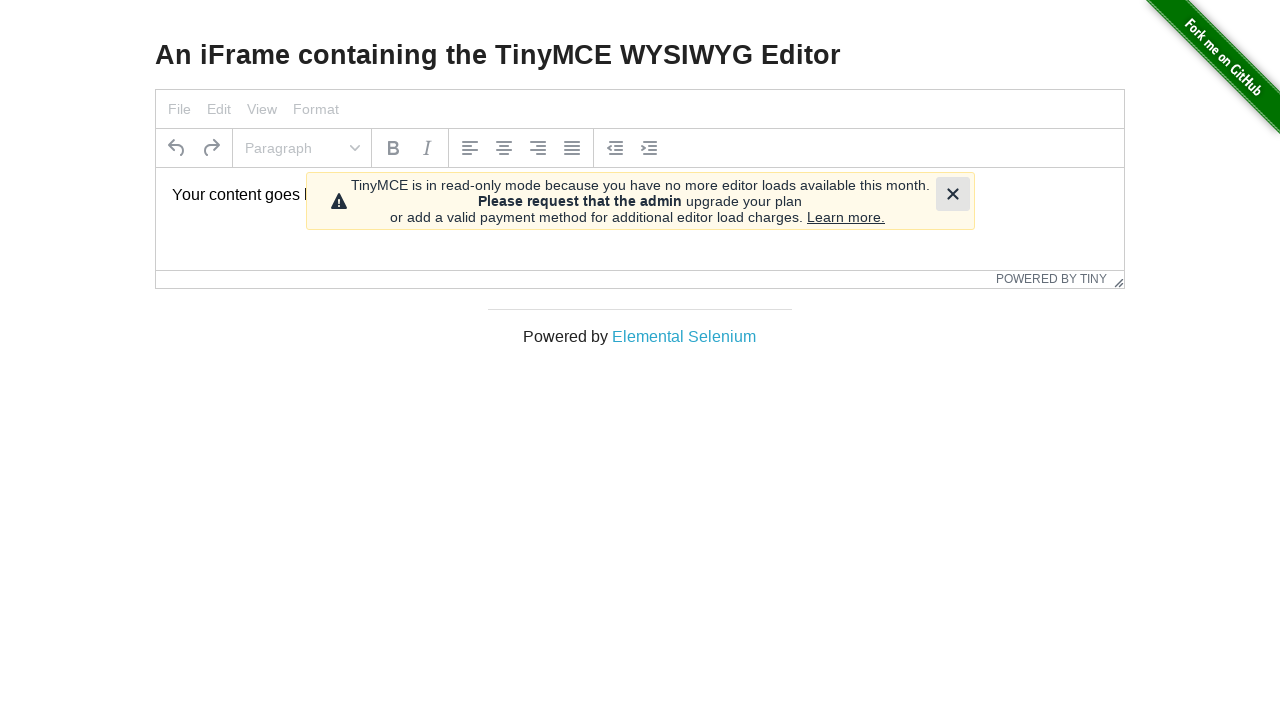

Located paragraph element inside iframe
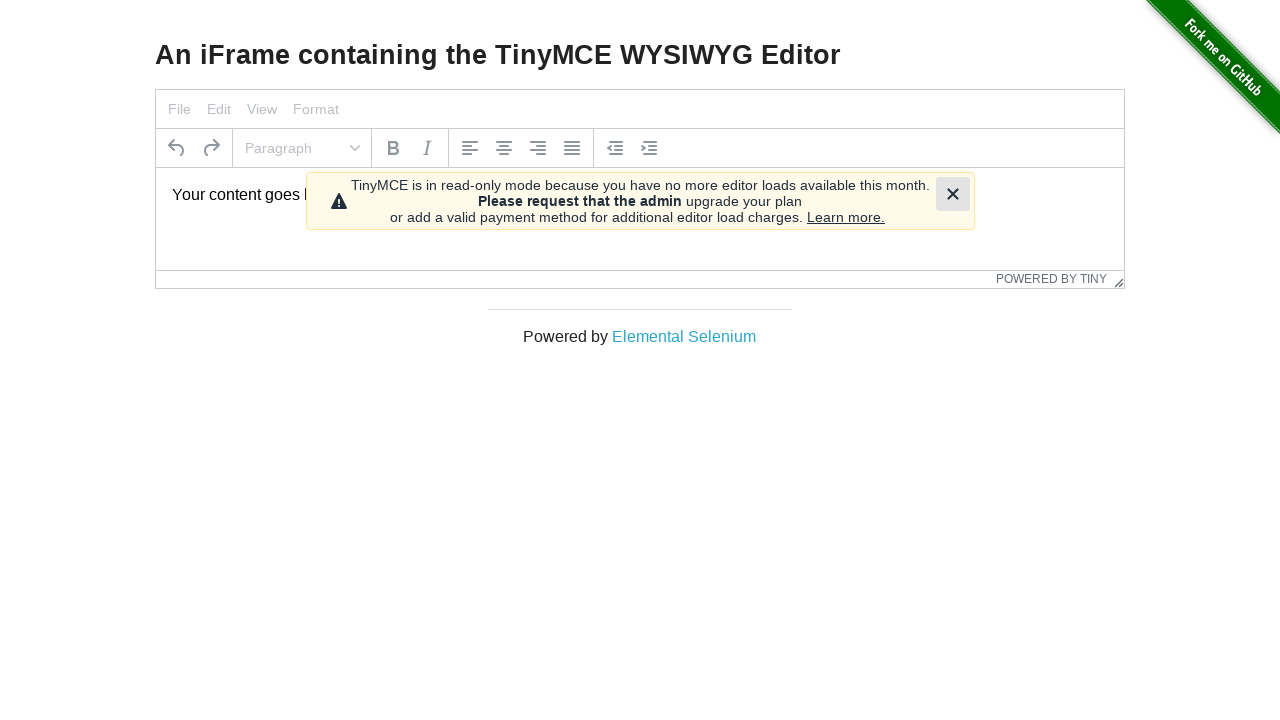

Paragraph element became visible
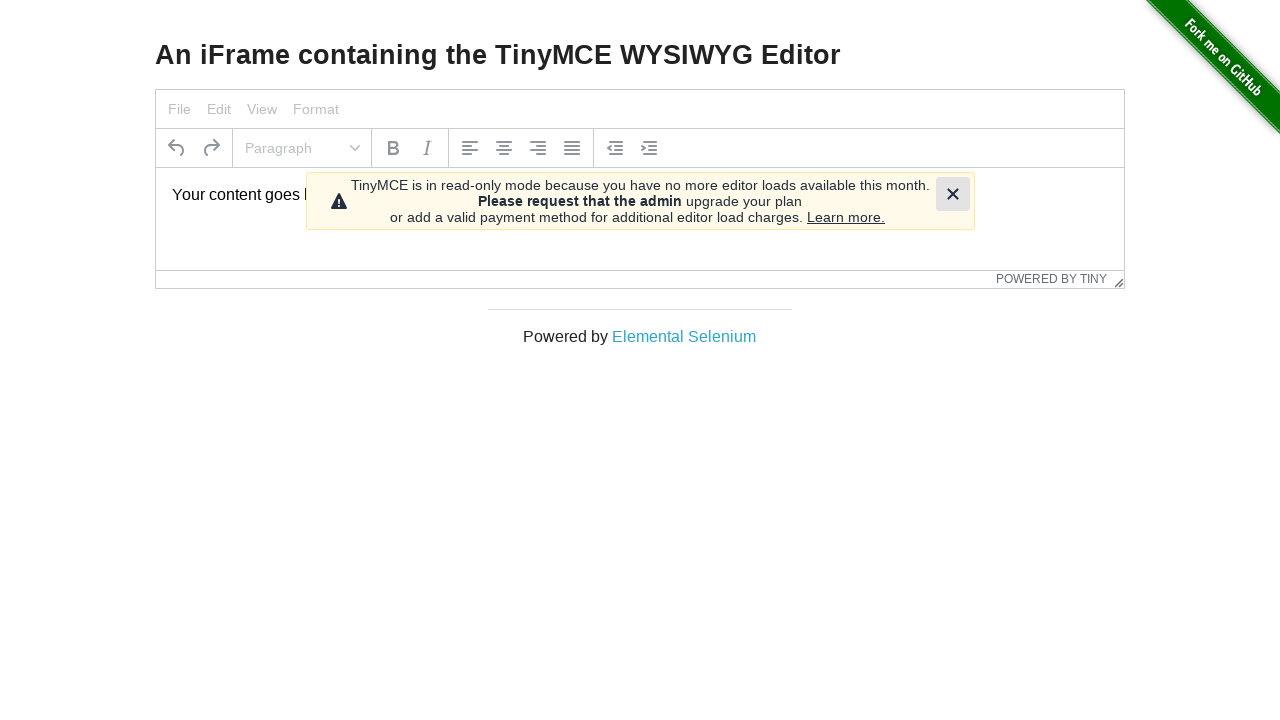

Retrieved text content from paragraph element
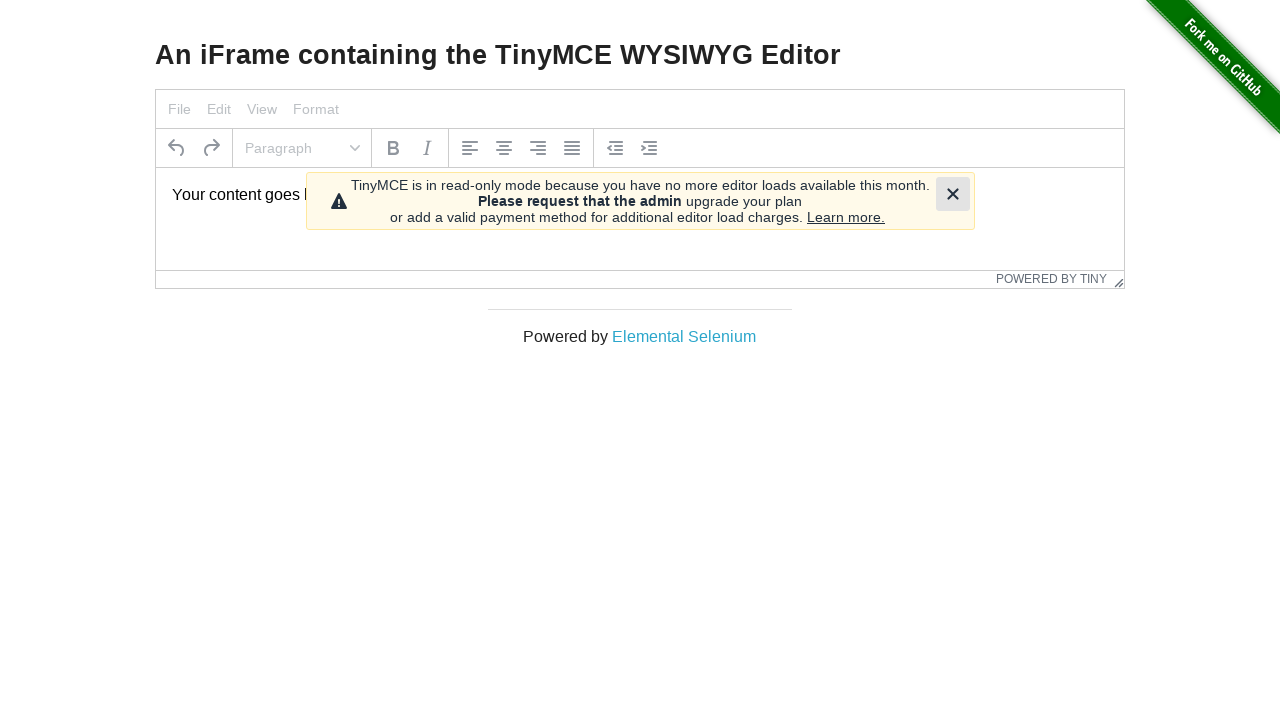

Verified text content matches expected value 'Your content goes here.'
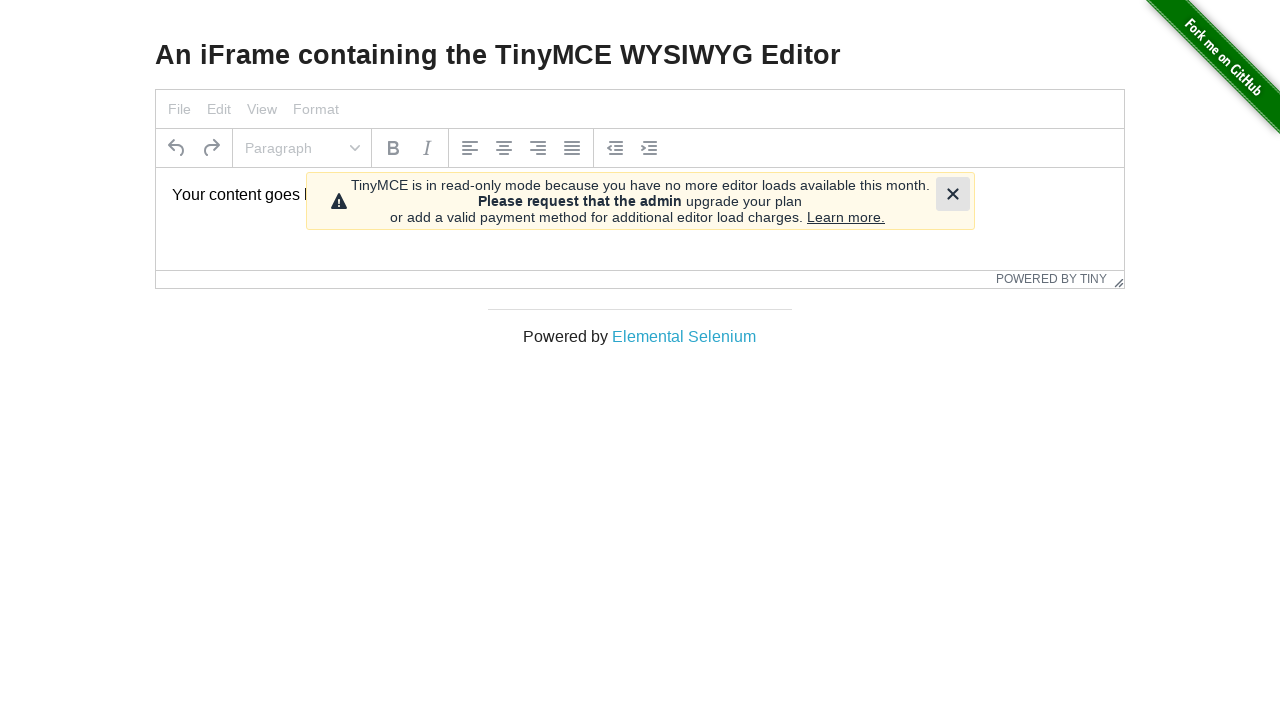

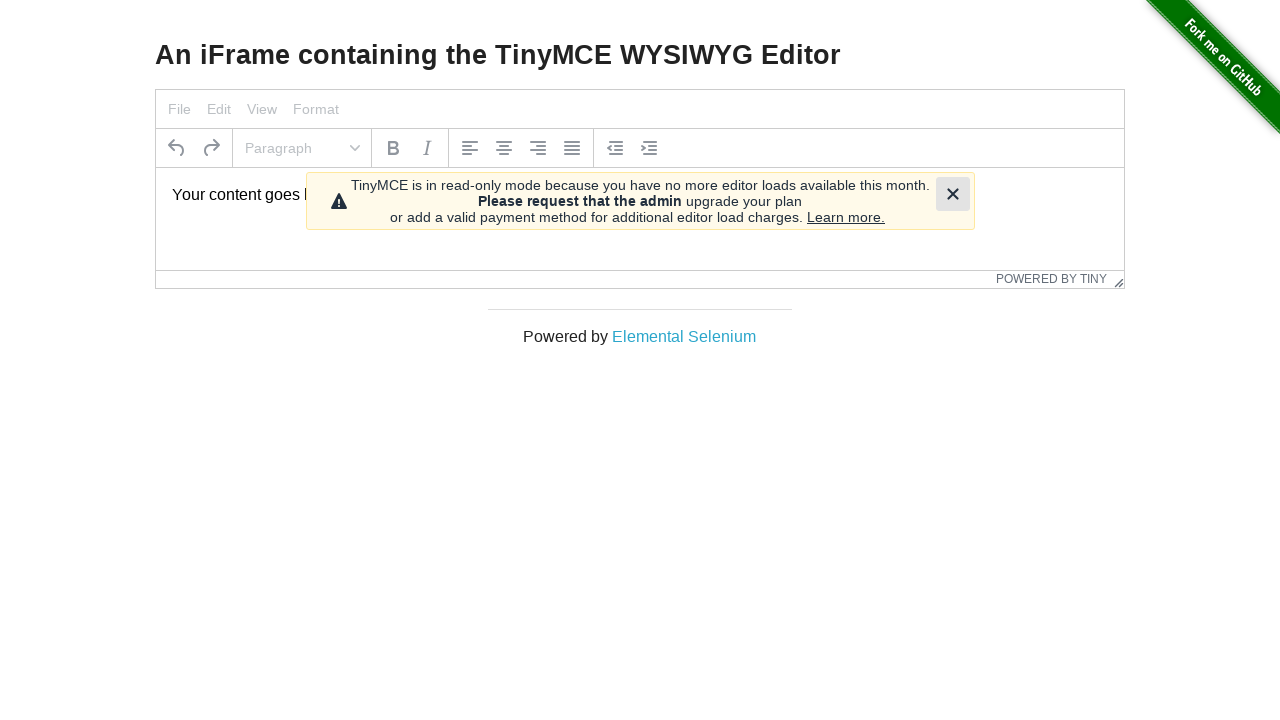